Tests that age value greater than 150 is accepted in the registration form

Starting URL: https://davi-vert.vercel.app/index.html

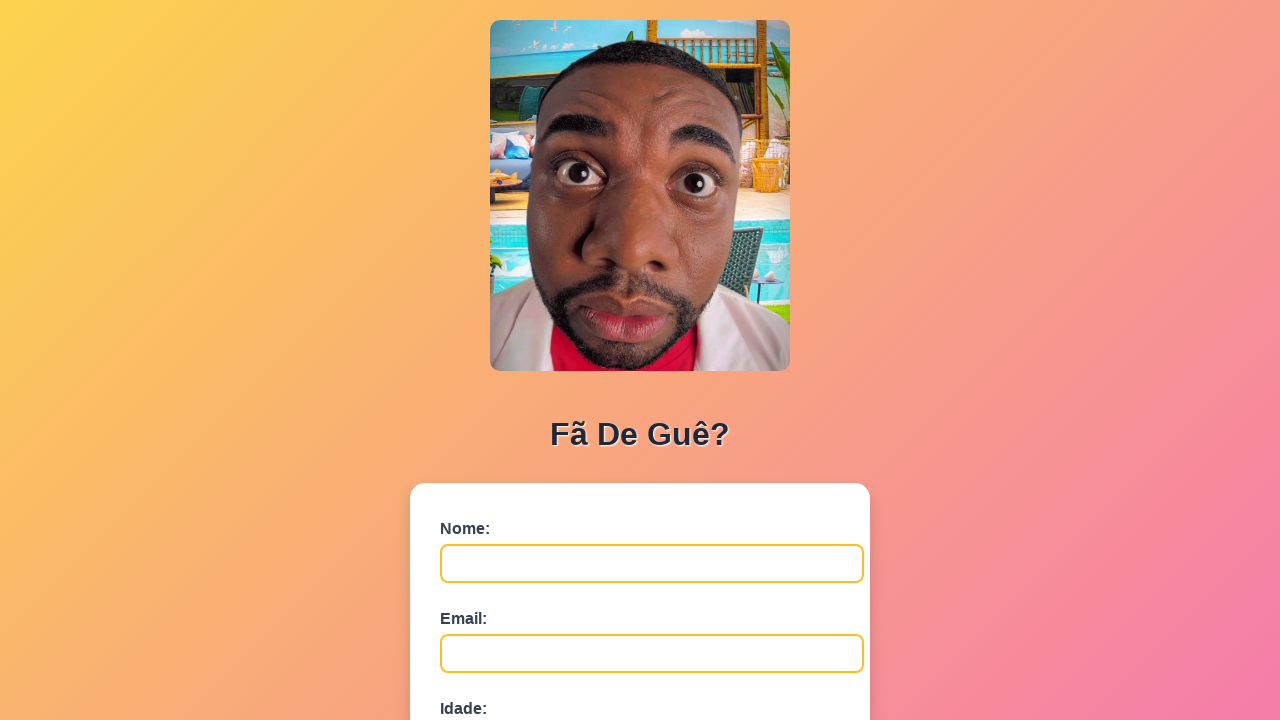

Cleared localStorage to reset application state
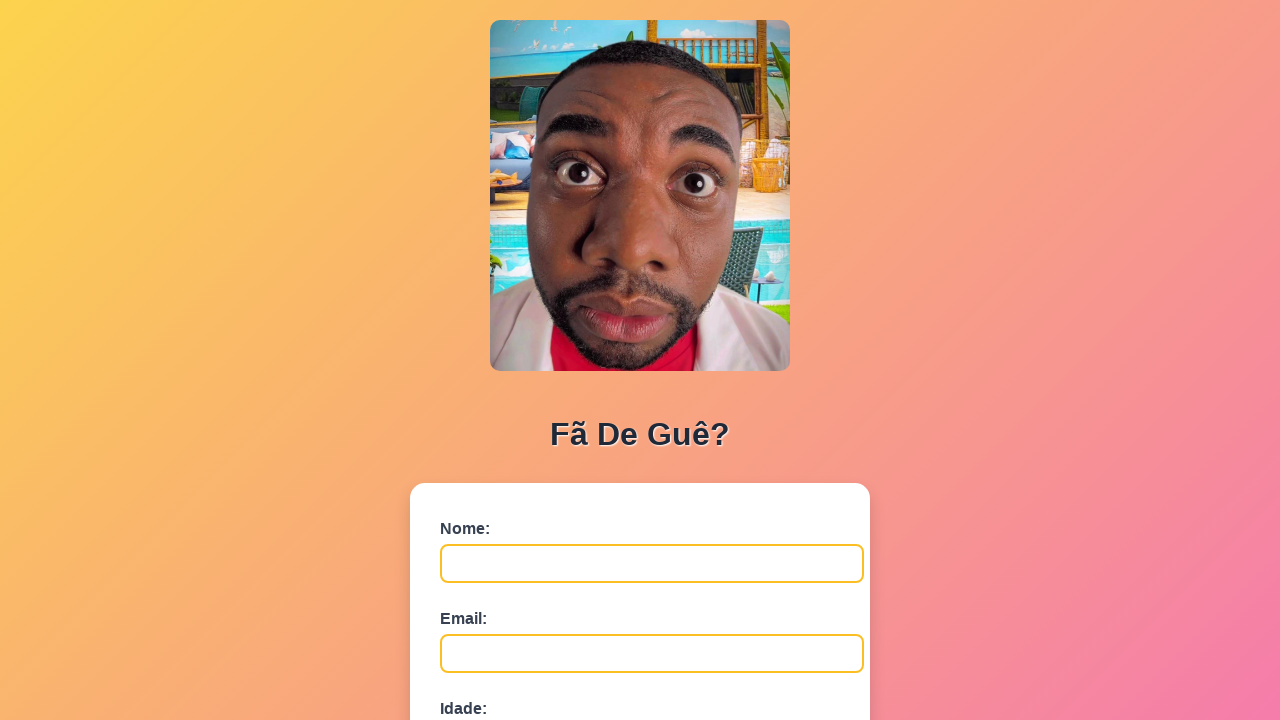

Filled name field with 'Ana Maria Costa' on #nome
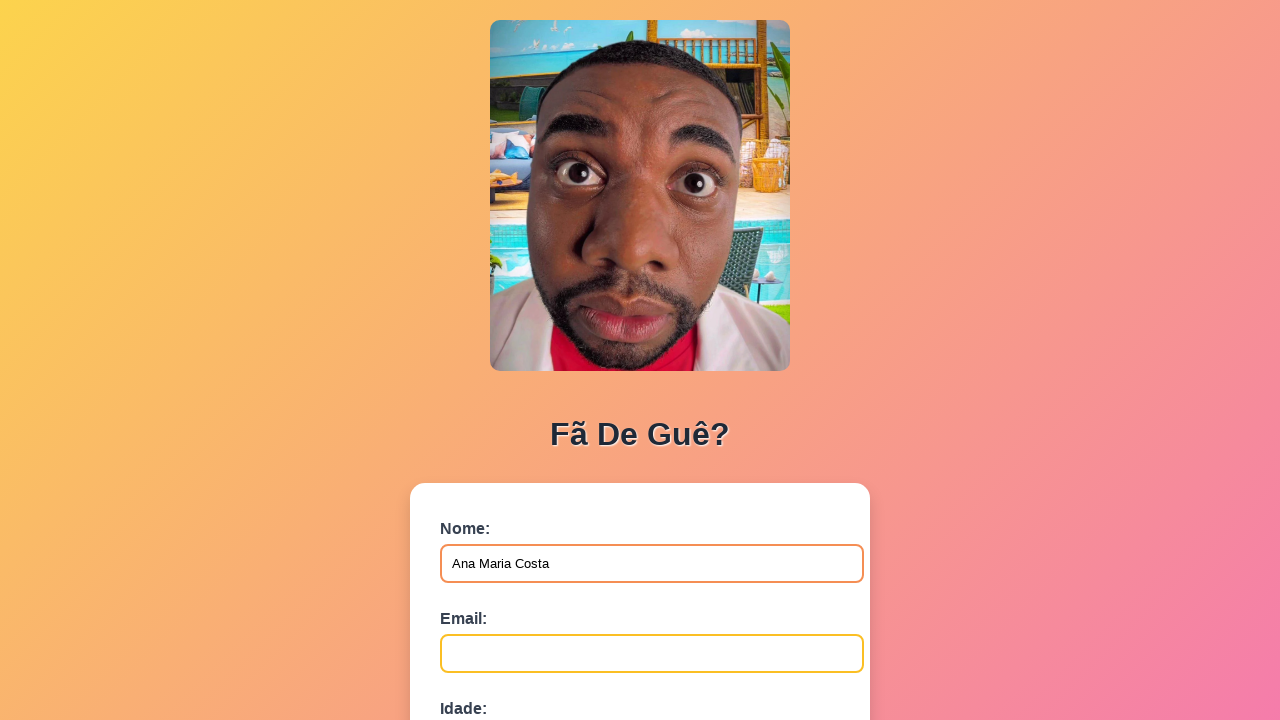

Filled email field with 'ana.costa@example.com' on #email
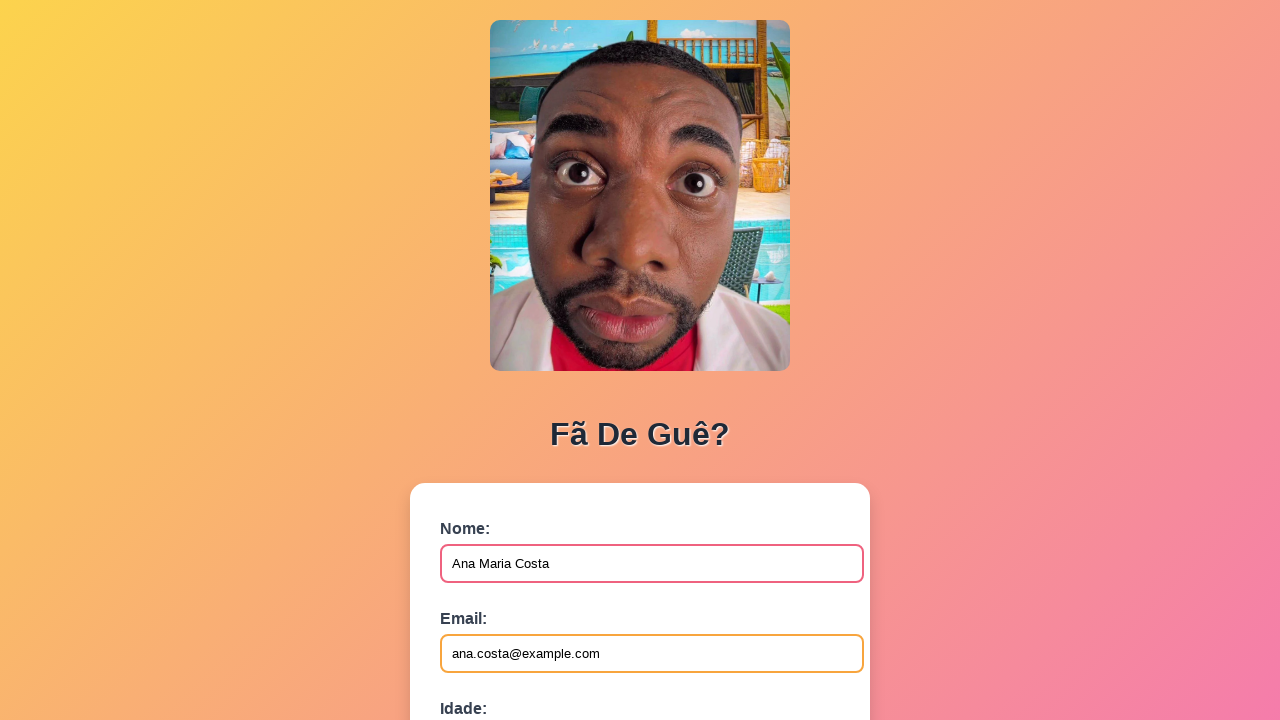

Filled age field with '151' (greater than 150) on #idade
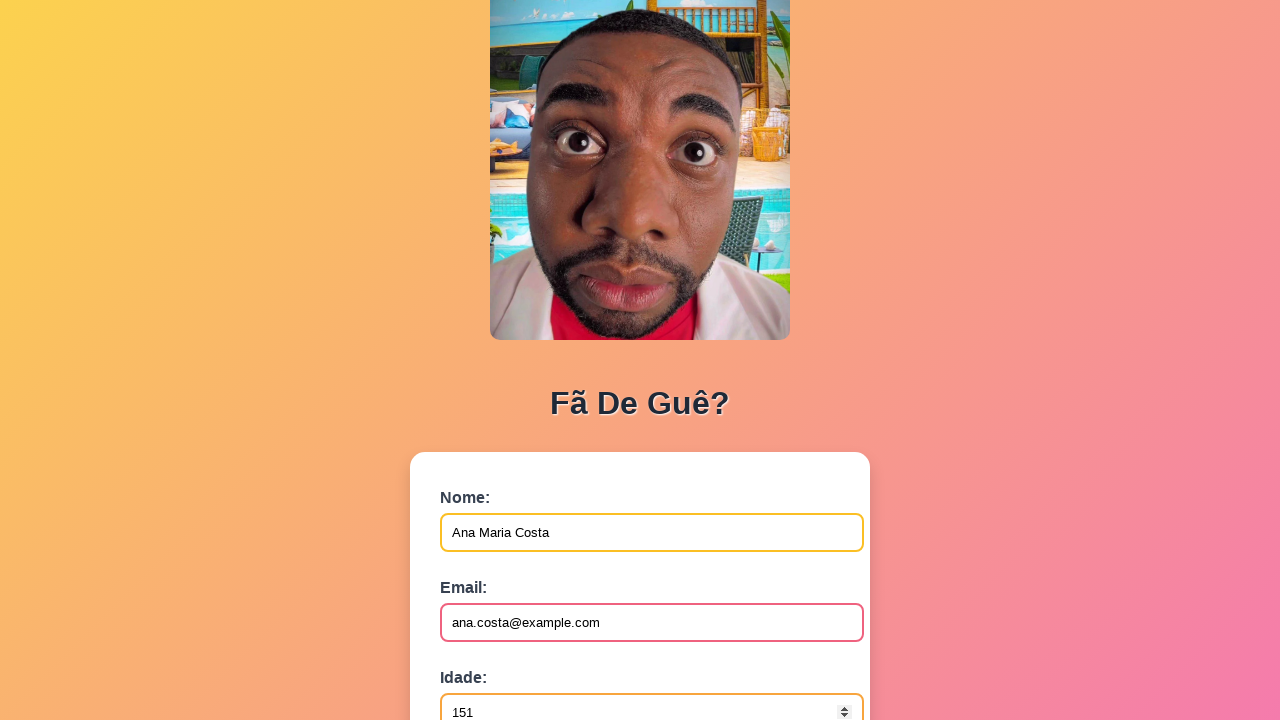

Clicked submit button to register with age value 151 at (490, 569) on button[type='submit']
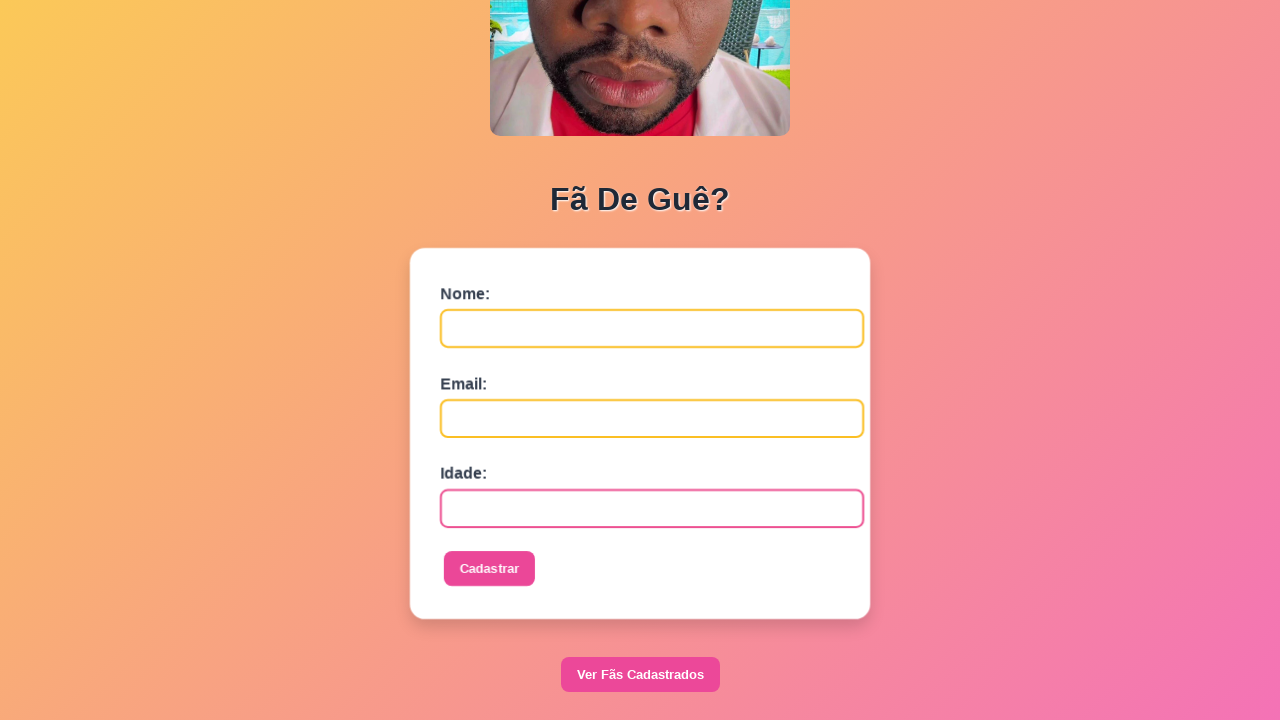

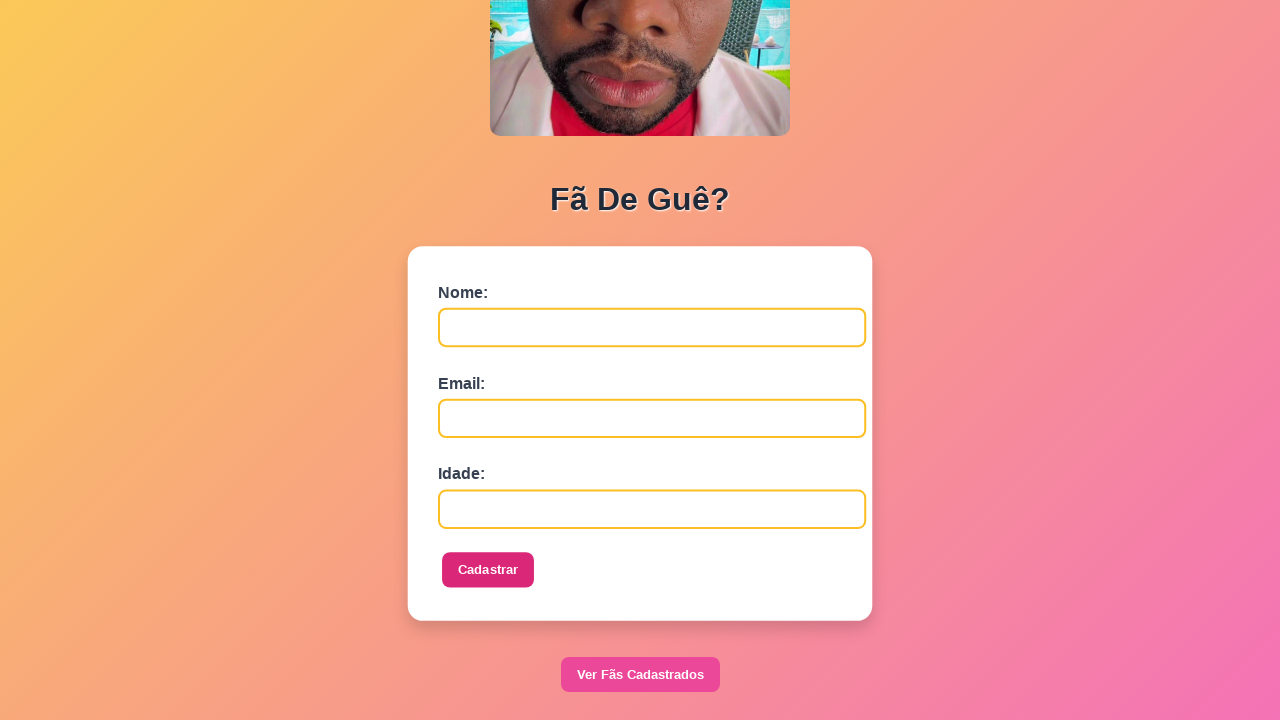